Tests various button properties and interactions on LeafGround's button test page, including checking if buttons are disabled, clicking buttons to navigate, and retrieving button positions and CSS properties

Starting URL: https://leafground.com/button.xhtml

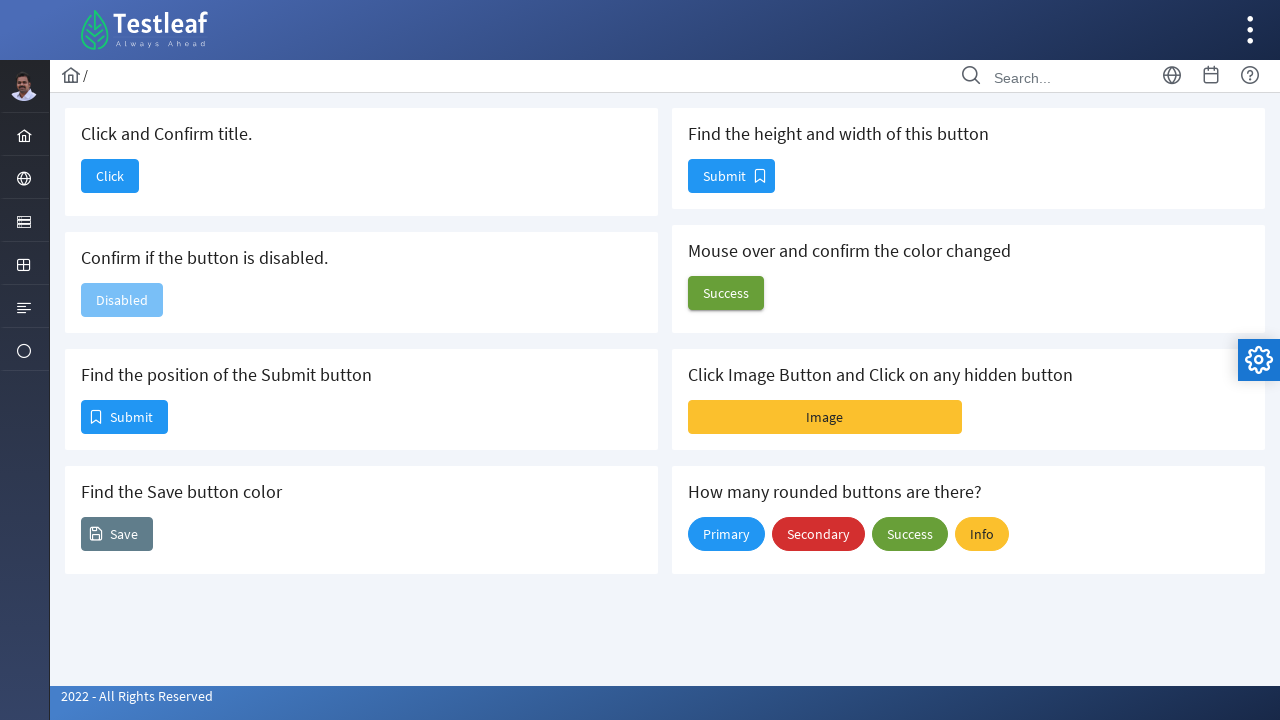

Checked if 'Disabled' button is enabled
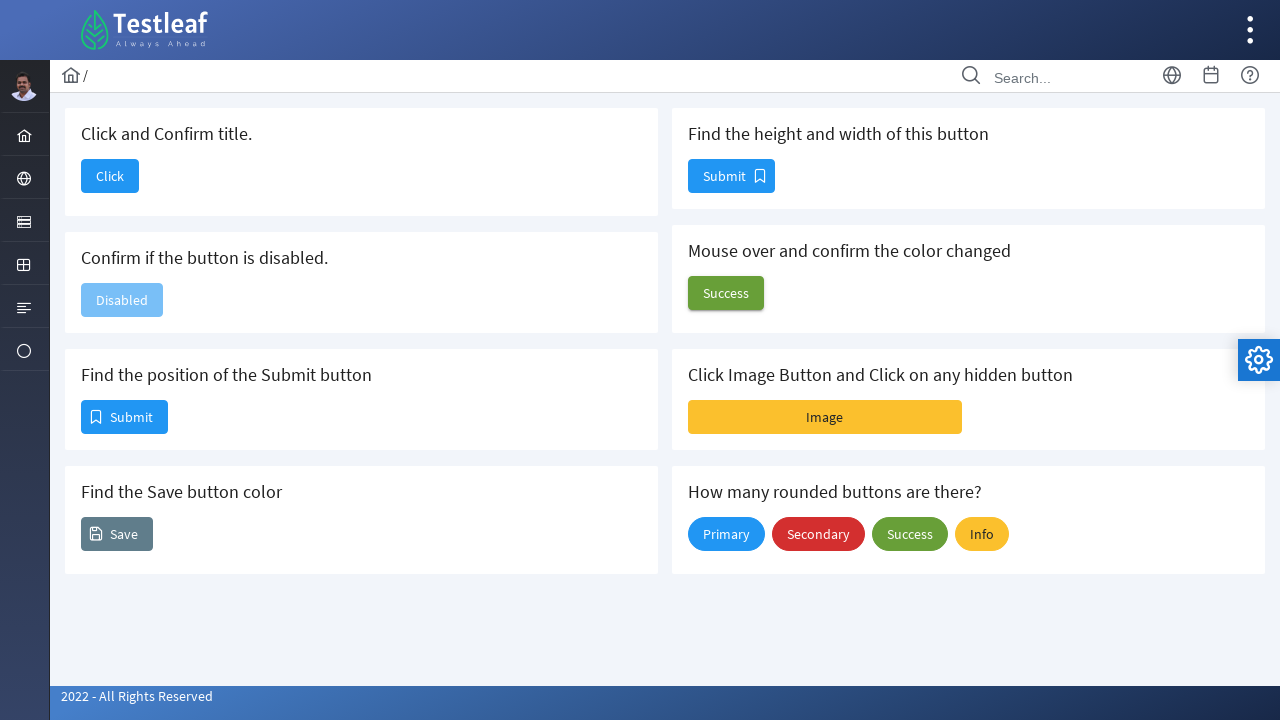

Clicked 'Click' button to navigate to dashboard at (110, 176) on xpath=//span[text()= 'Click']
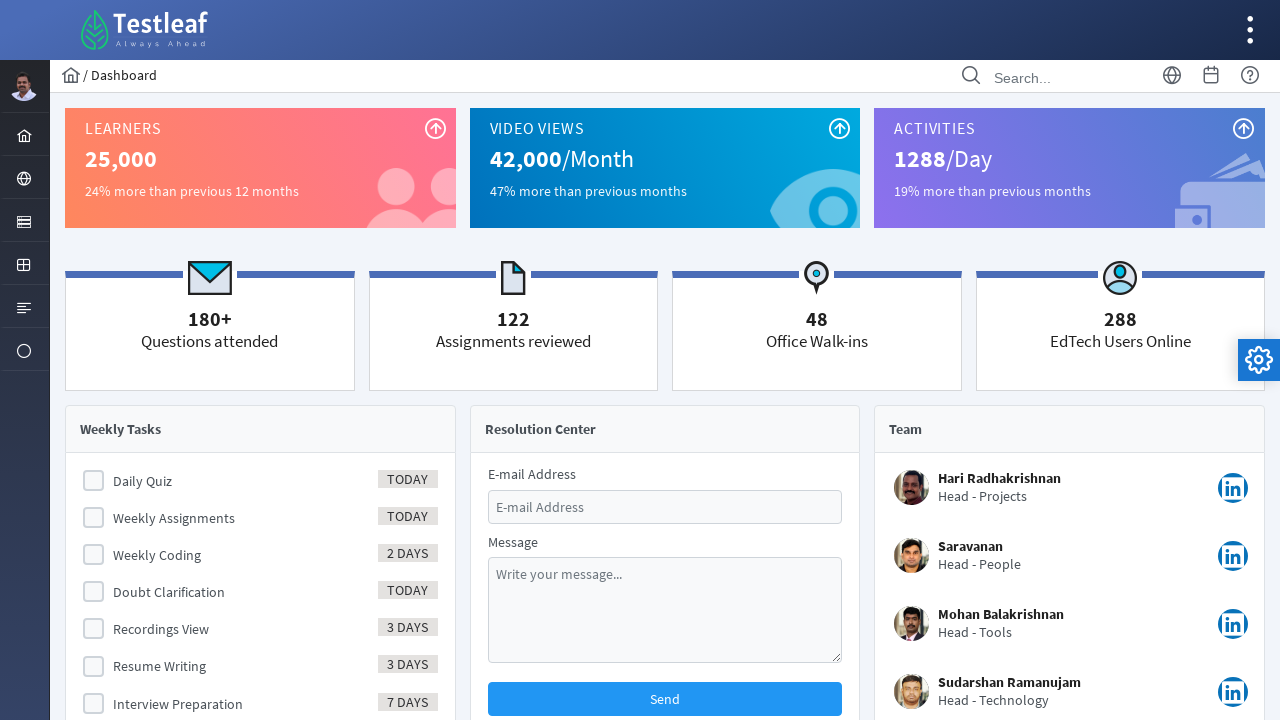

Waited for page load state after navigation
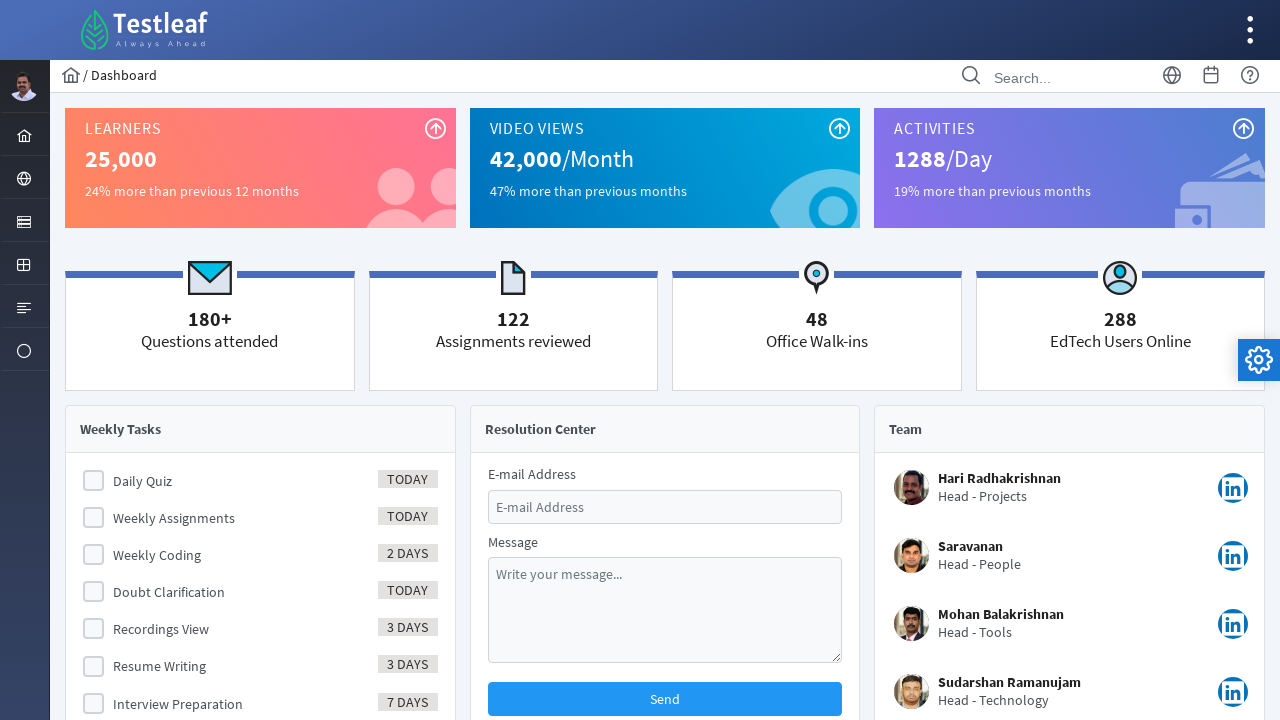

Retrieved page title
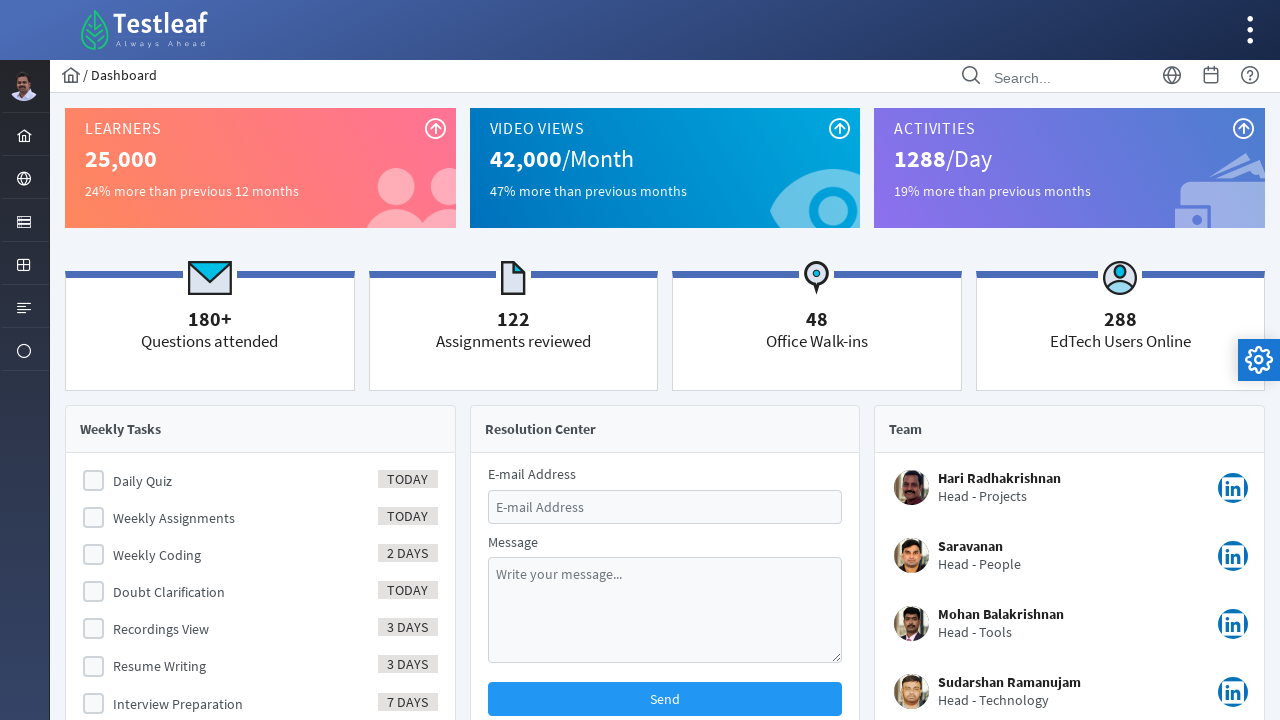

Navigated back to button page
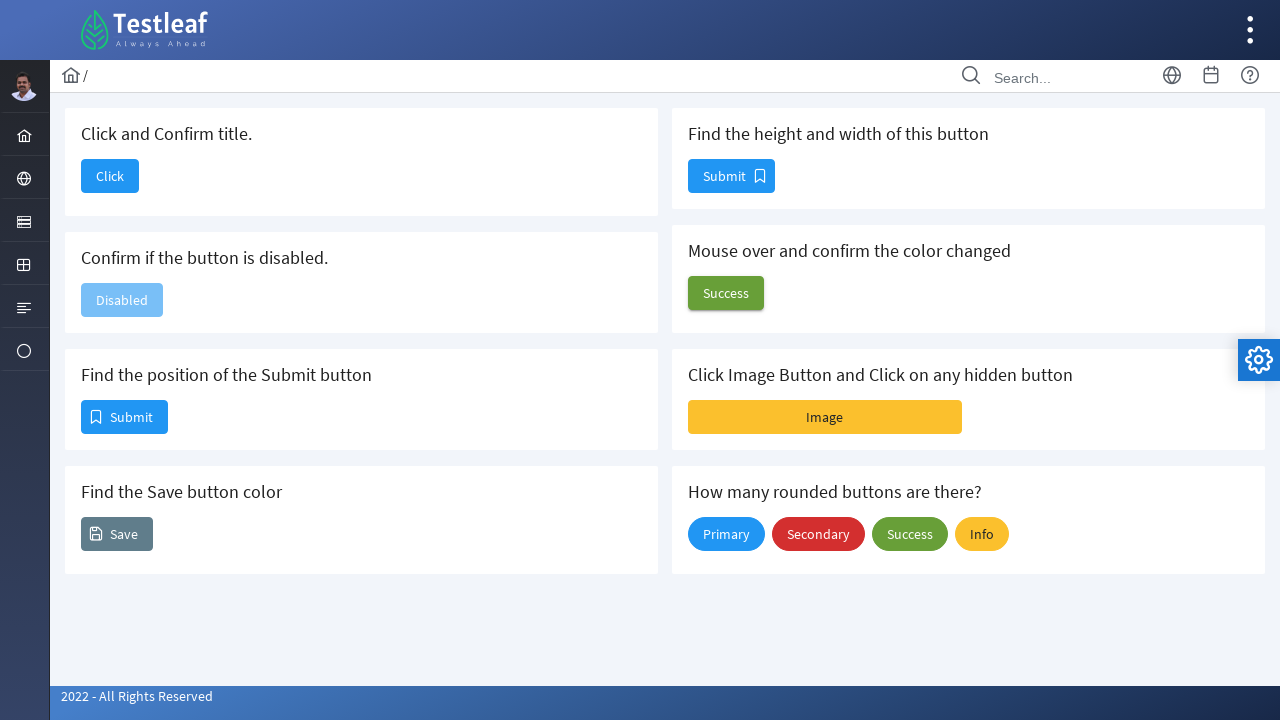

Waited for page load state after back navigation
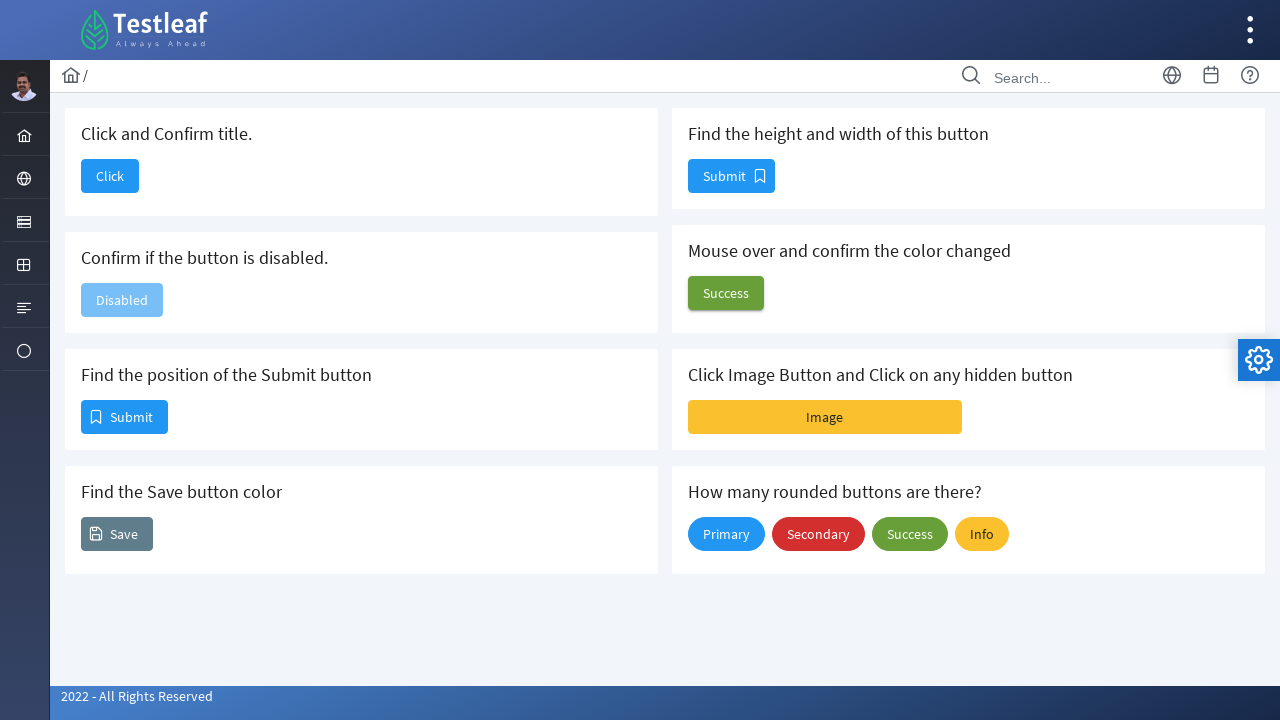

Retrieved bounding box position of first 'Submit' button
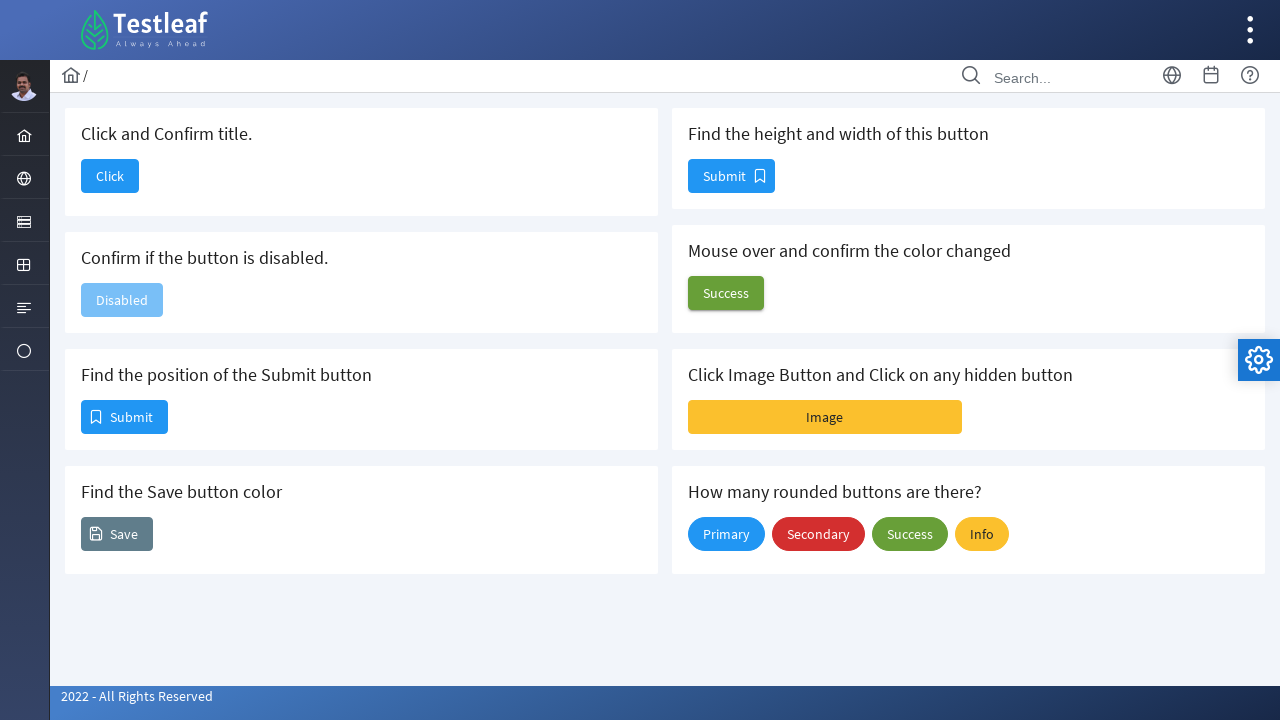

Retrieved background color of 'Save' button
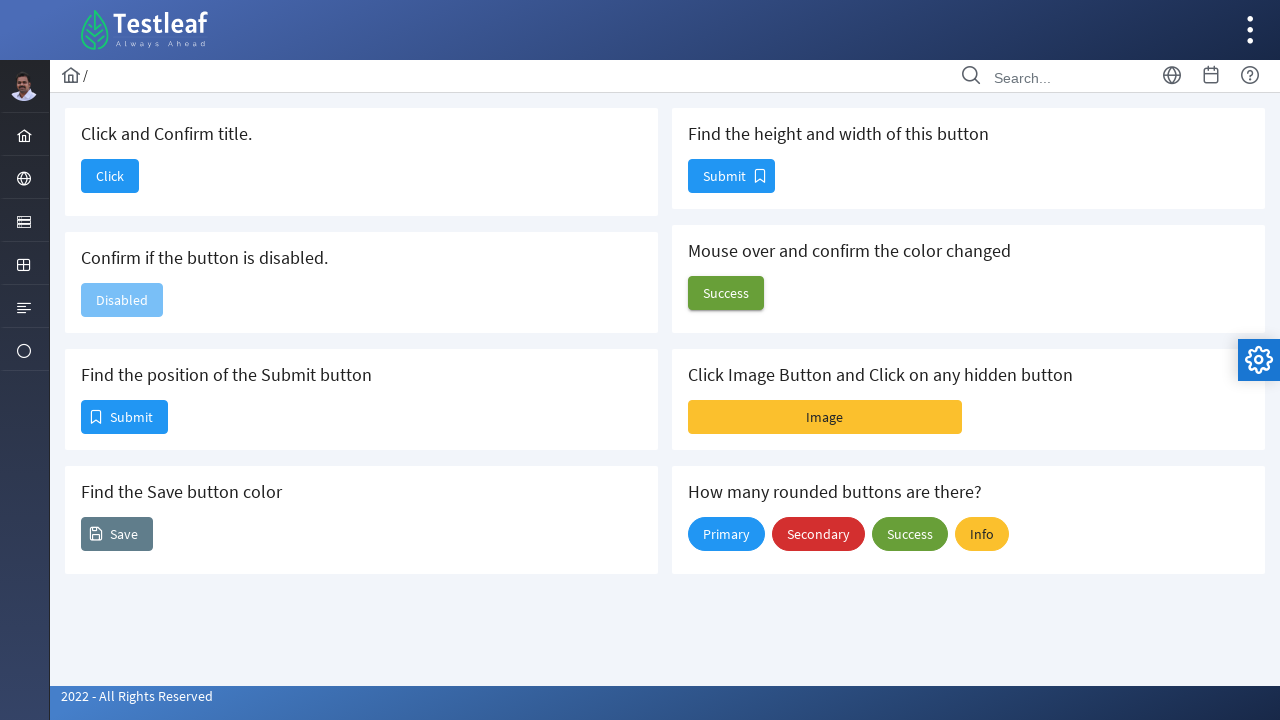

Retrieved bounding box dimensions of second 'Submit' button
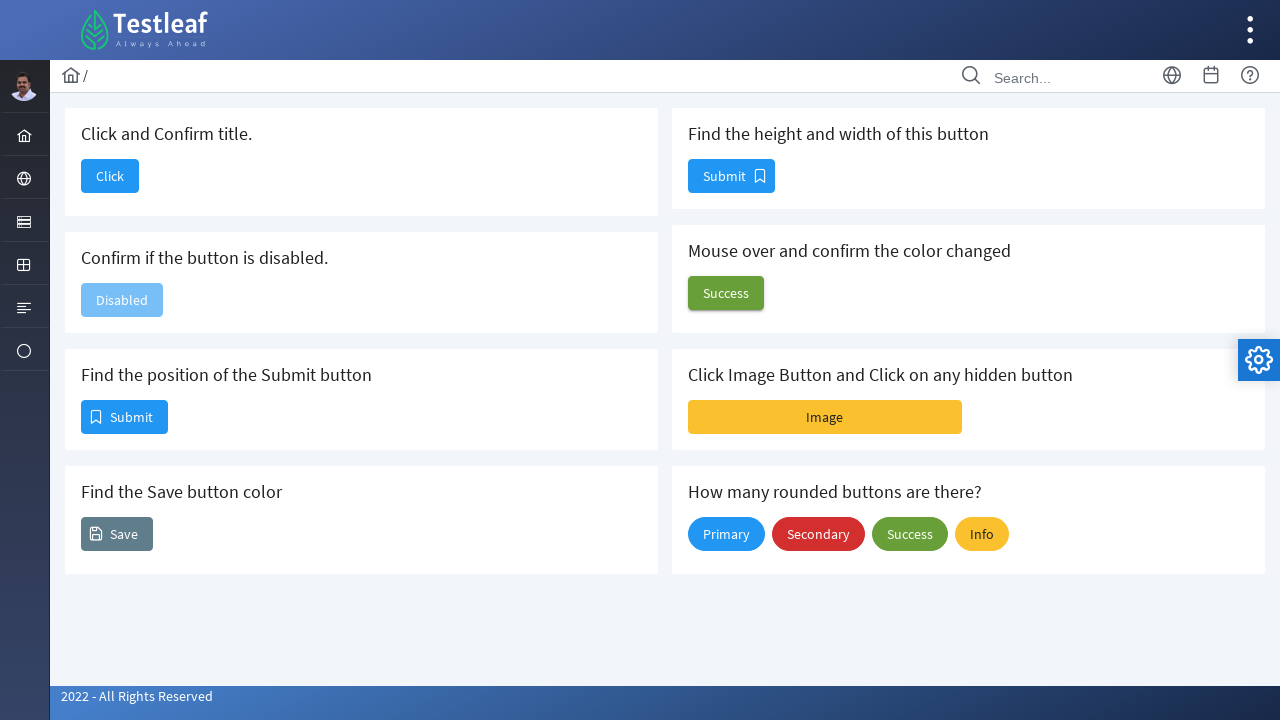

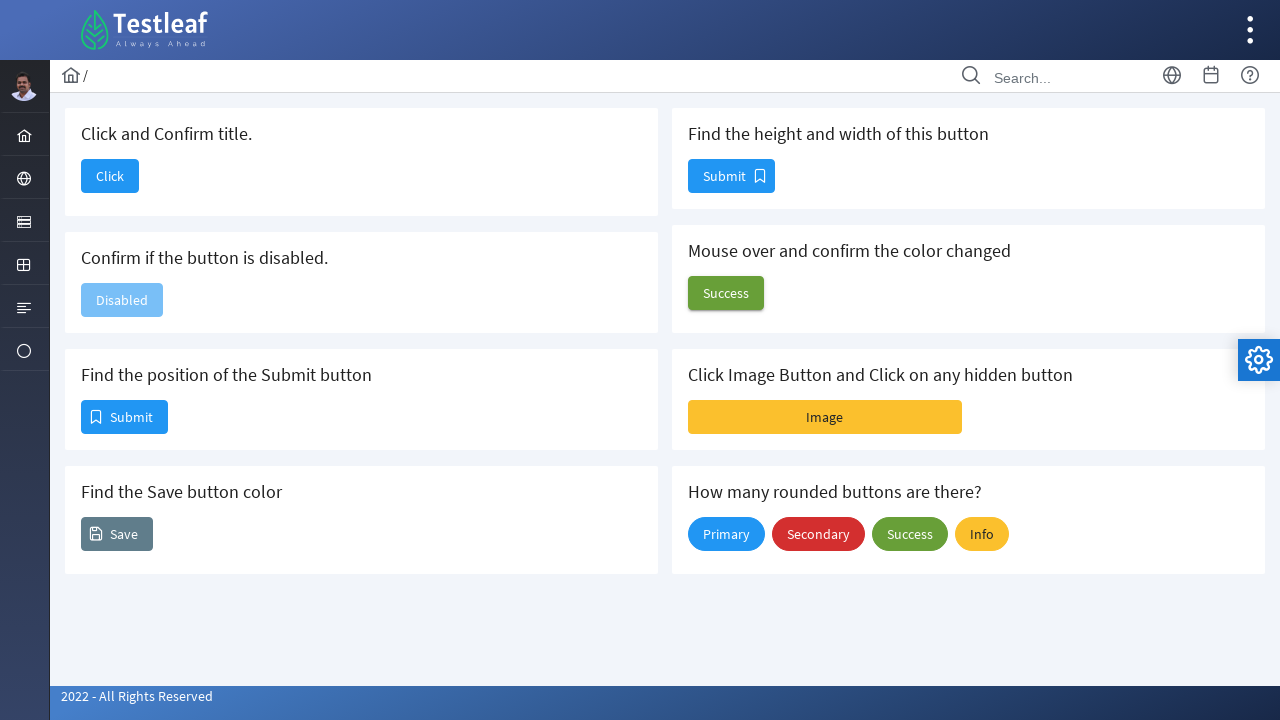